Tests checkbox functionality by checking if a checkbox is unchecked and clicking it to check it

Starting URL: https://the-internet.herokuapp.com/checkboxes

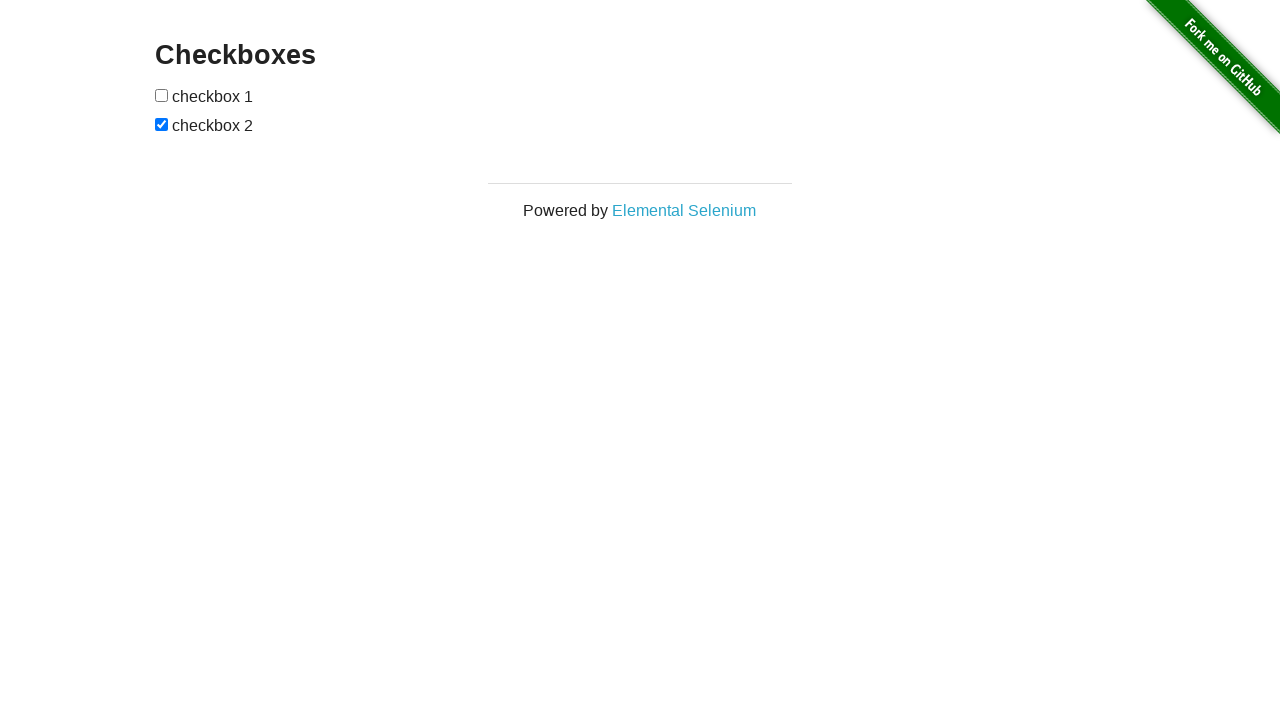

Located the first checkbox element
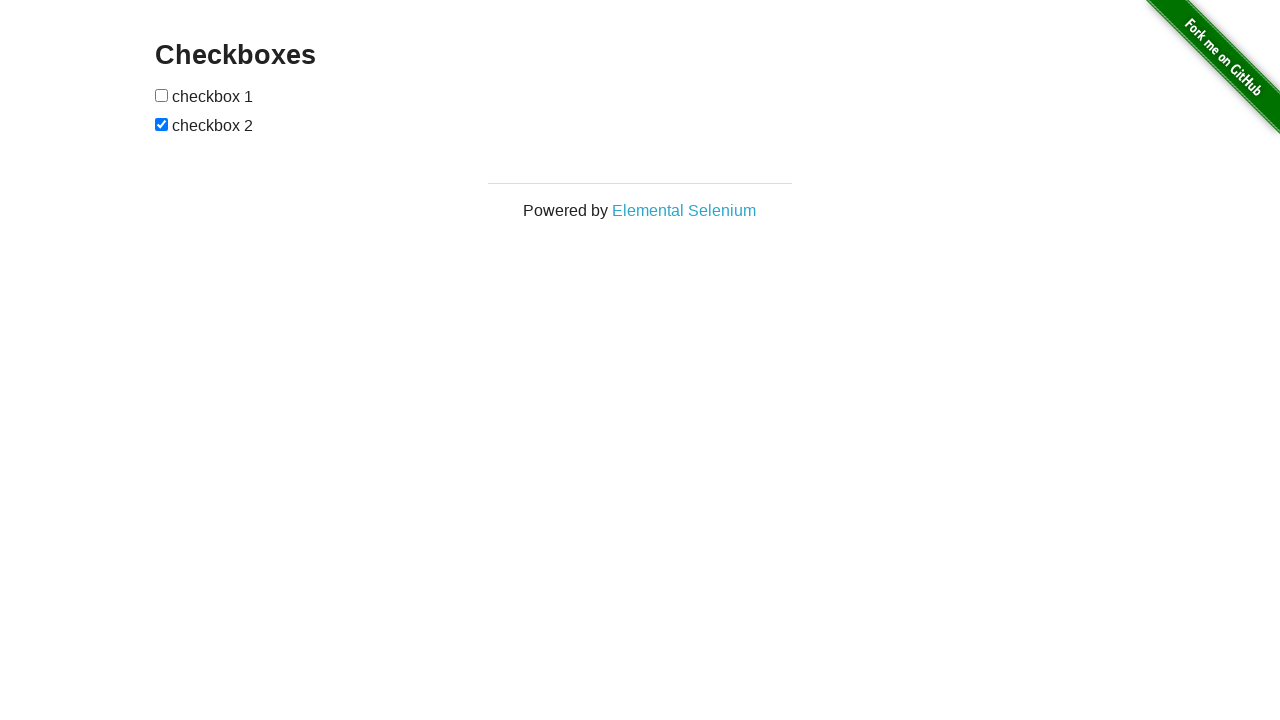

Verified that the first checkbox is unchecked
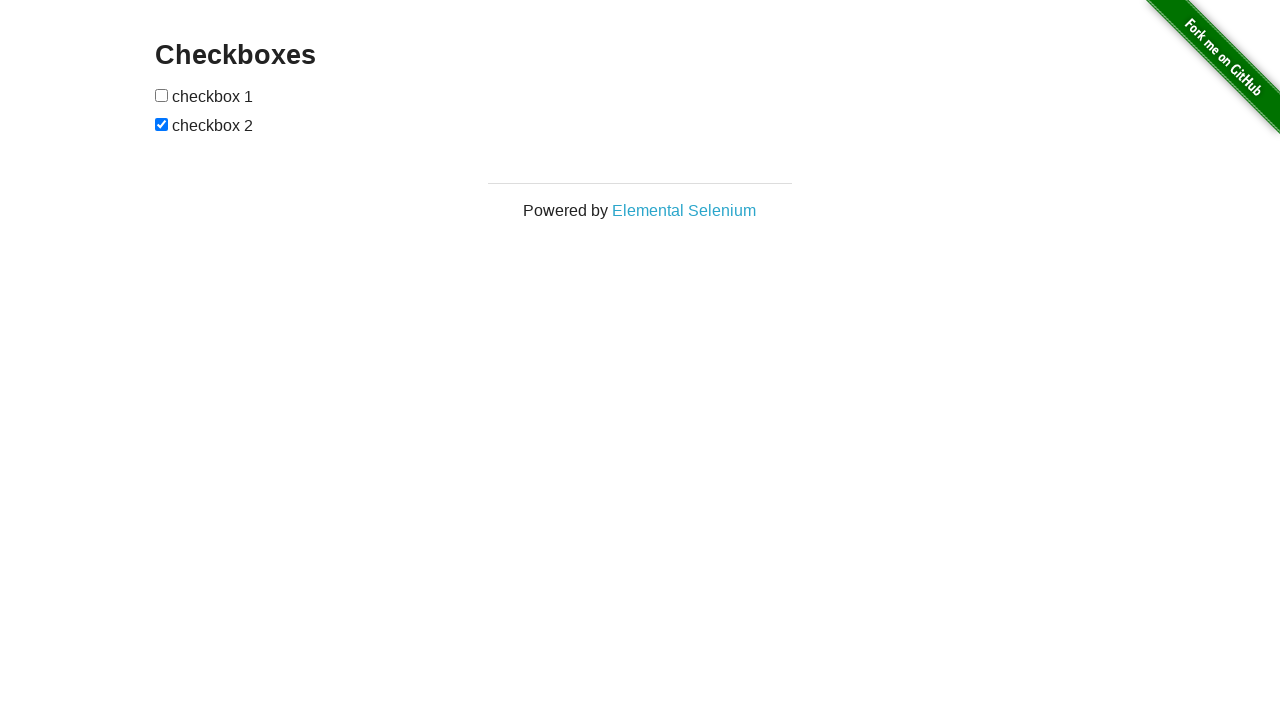

Clicked the checkbox to check it at (162, 95) on xpath=(//input[@type='checkbox'])[1]
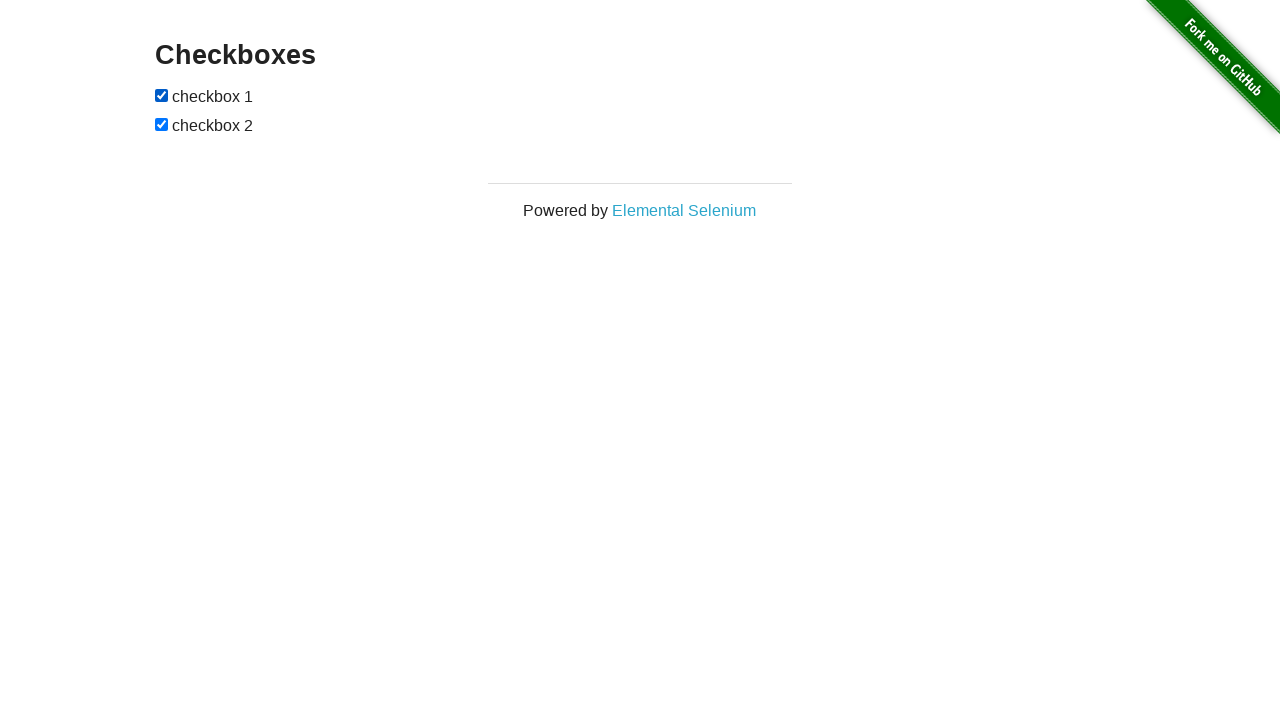

Verified that the checkbox is now checked
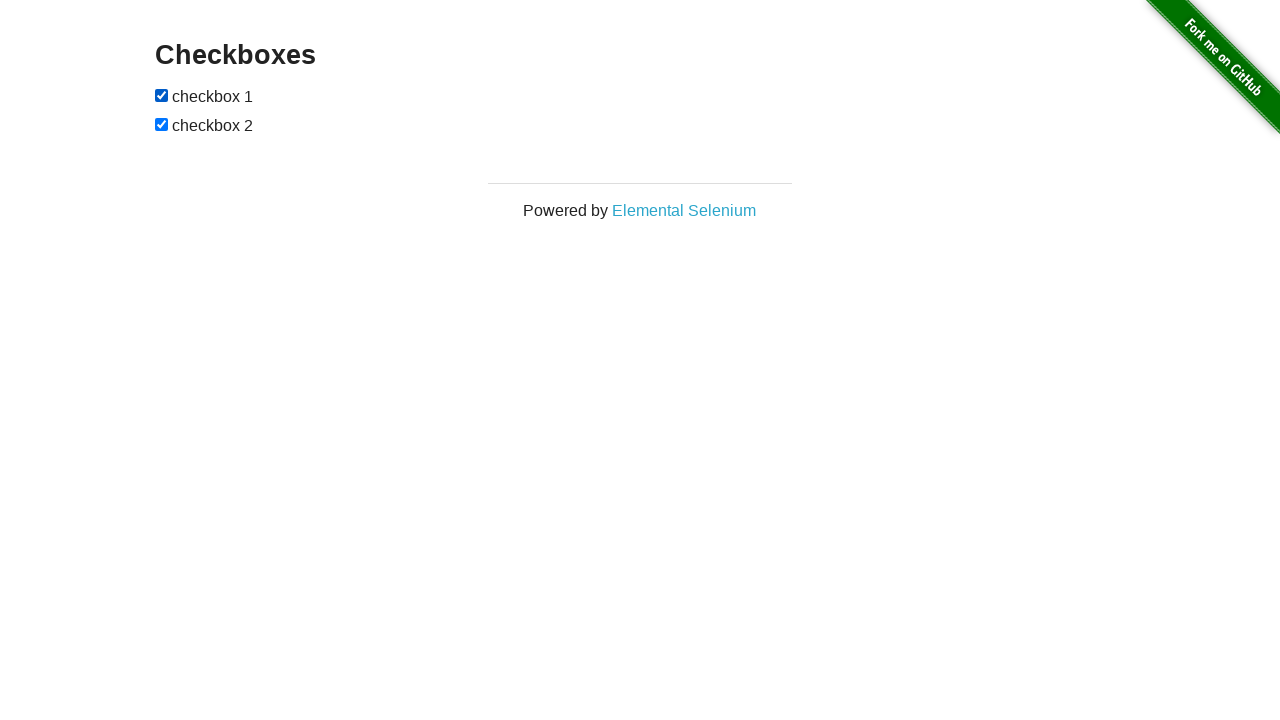

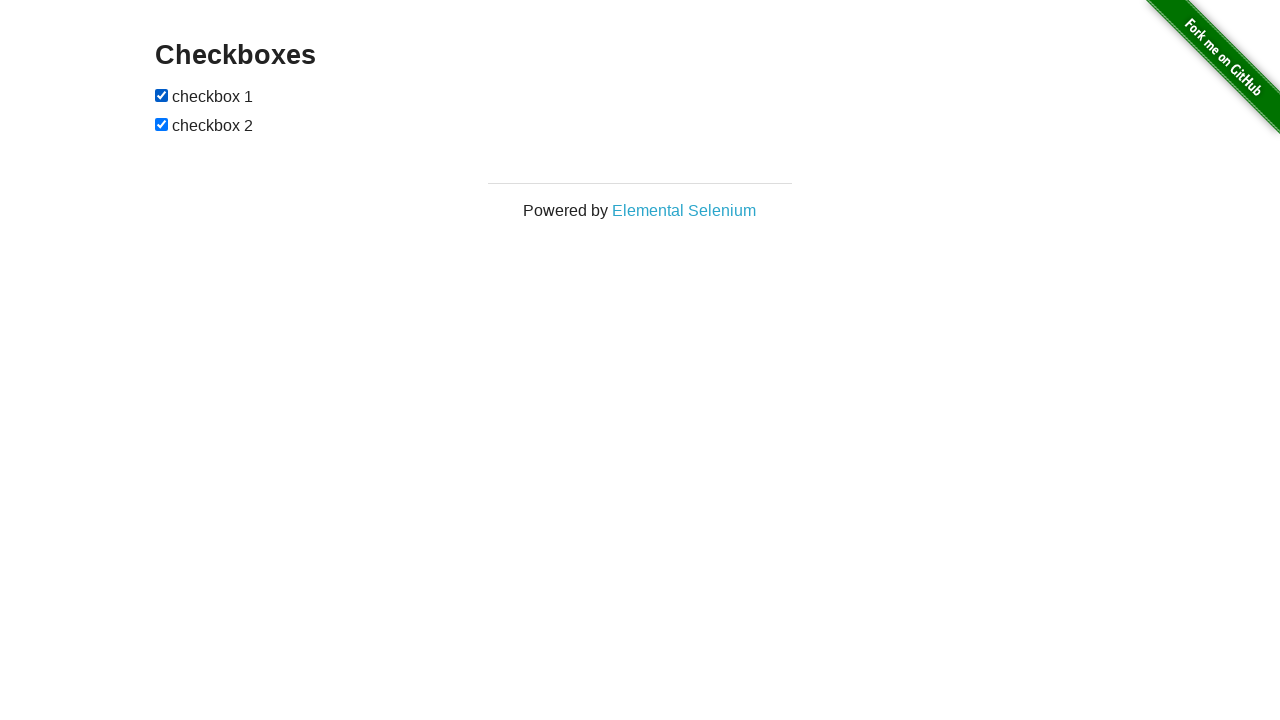